Tests scrolling functionality on an infinite scroll page by scrolling down and then back up

Starting URL: https://the-internet.herokuapp.com/infinite_scroll

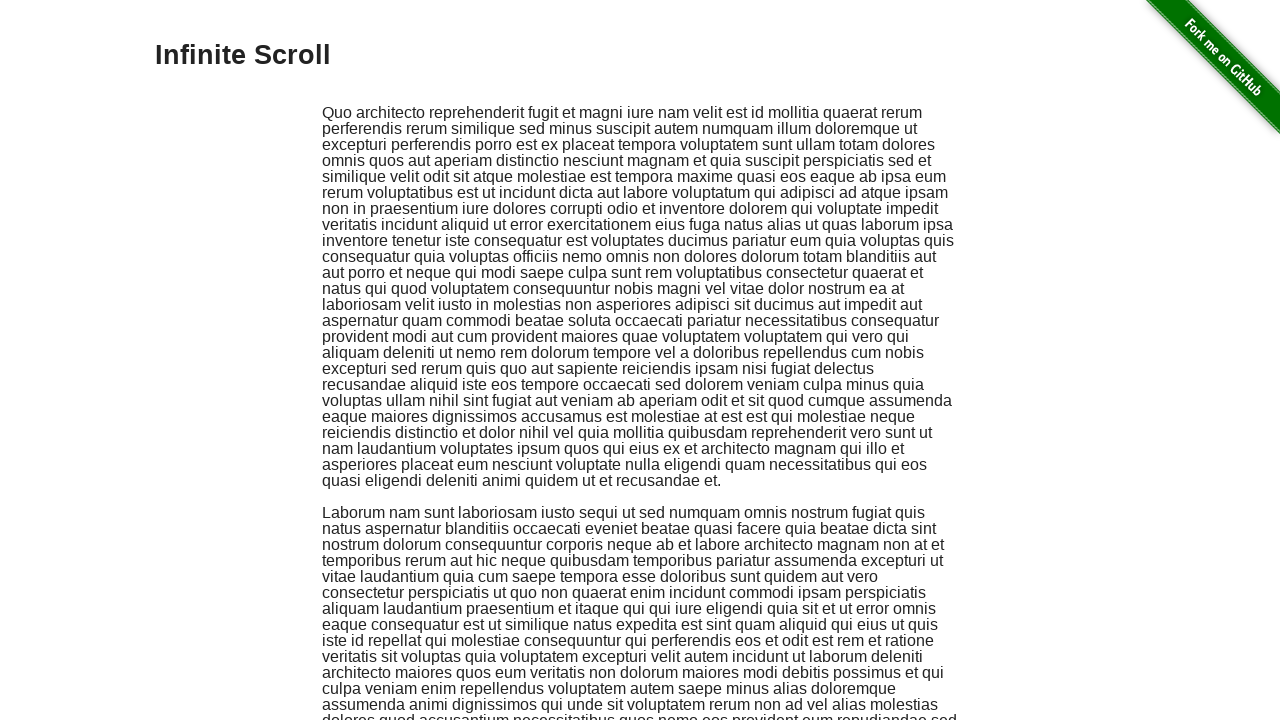

Scrolled down by 400 pixels
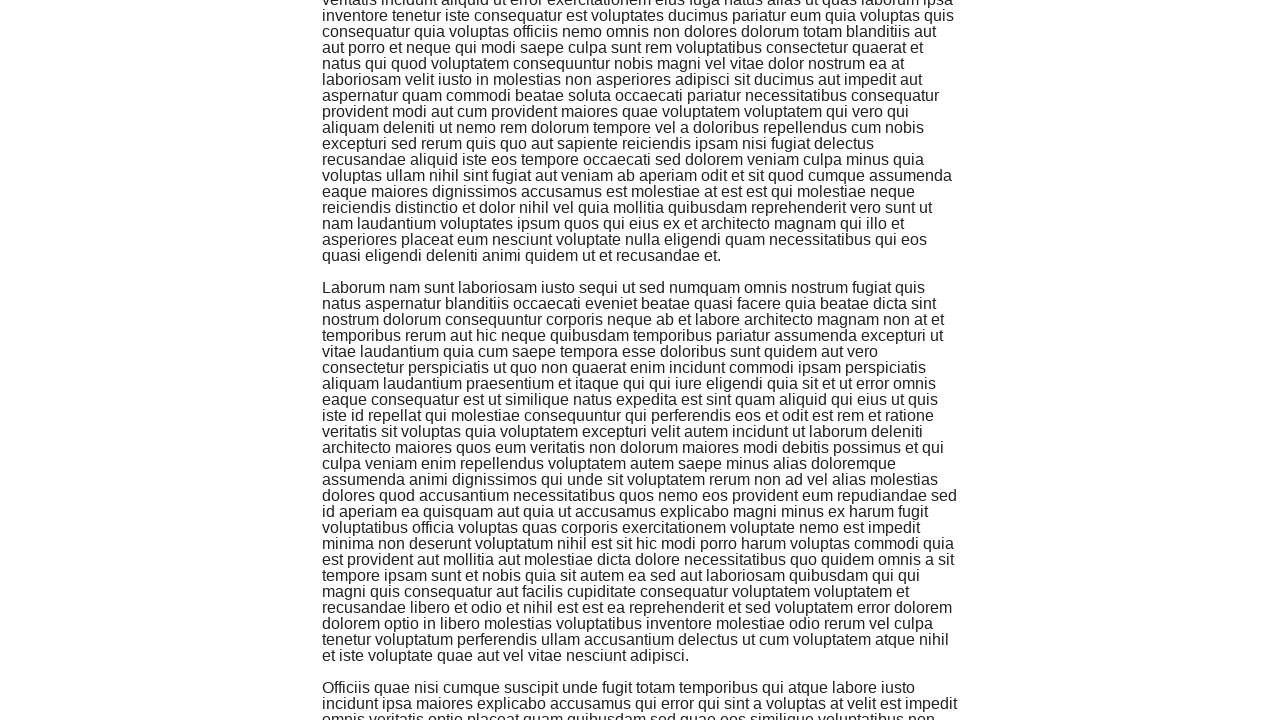

Waited 2 seconds for content to load
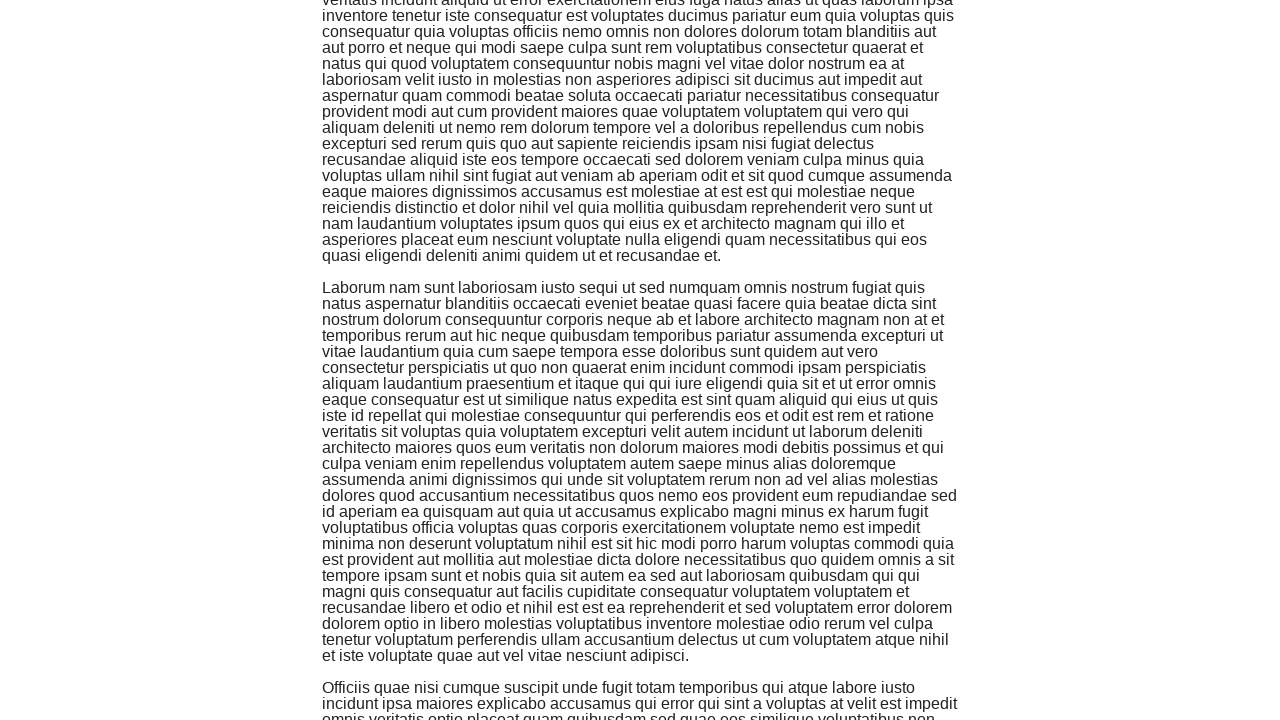

Scrolled to bottom of the page
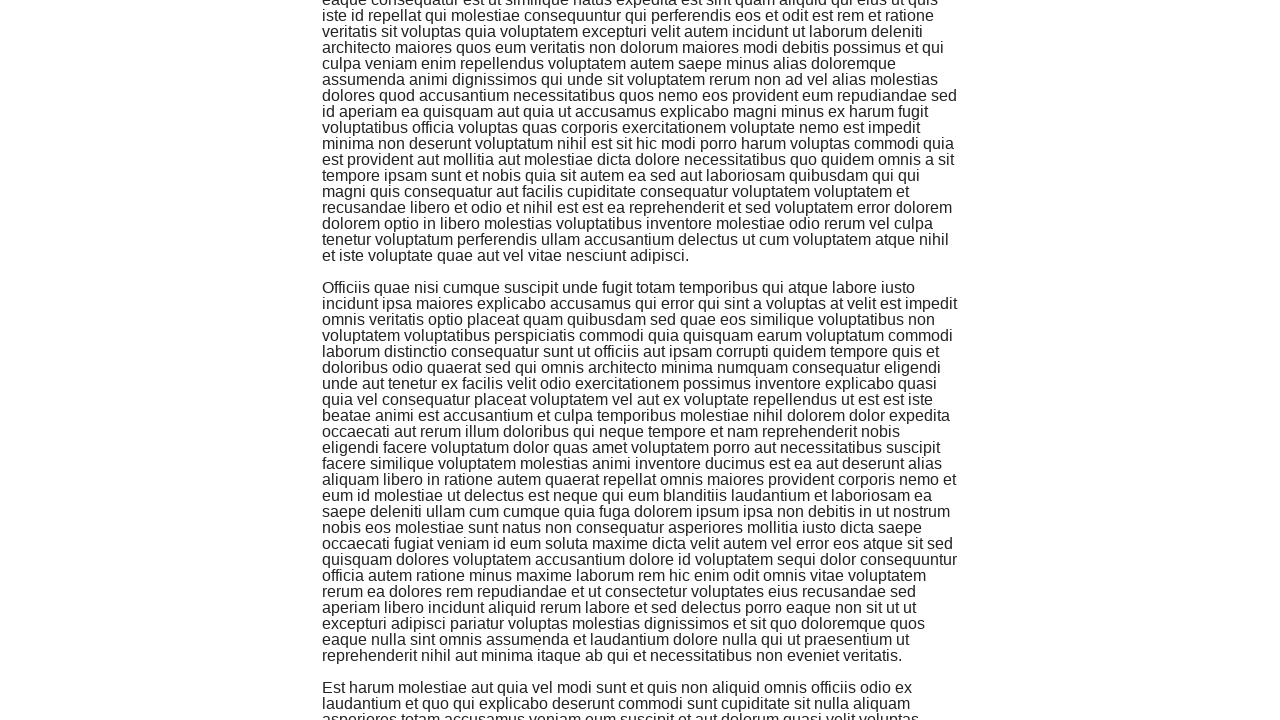

Waited 2 seconds briefly
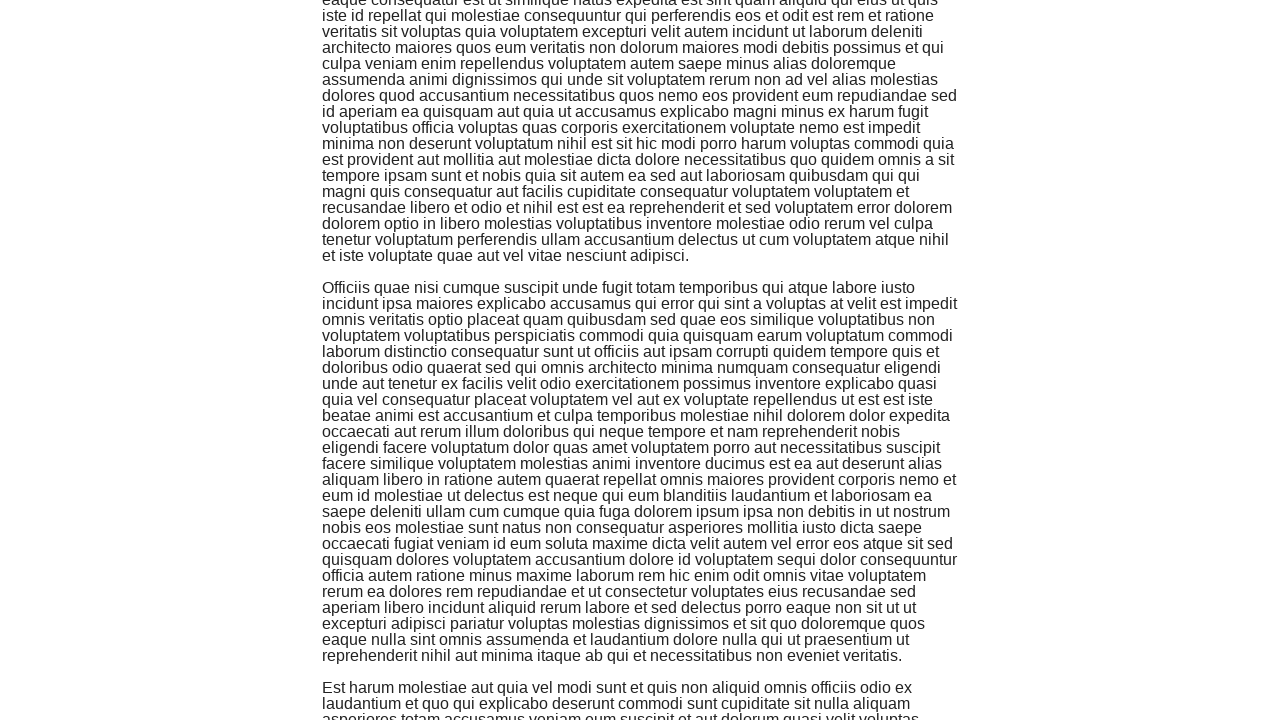

Scrolled back up by 400 pixels
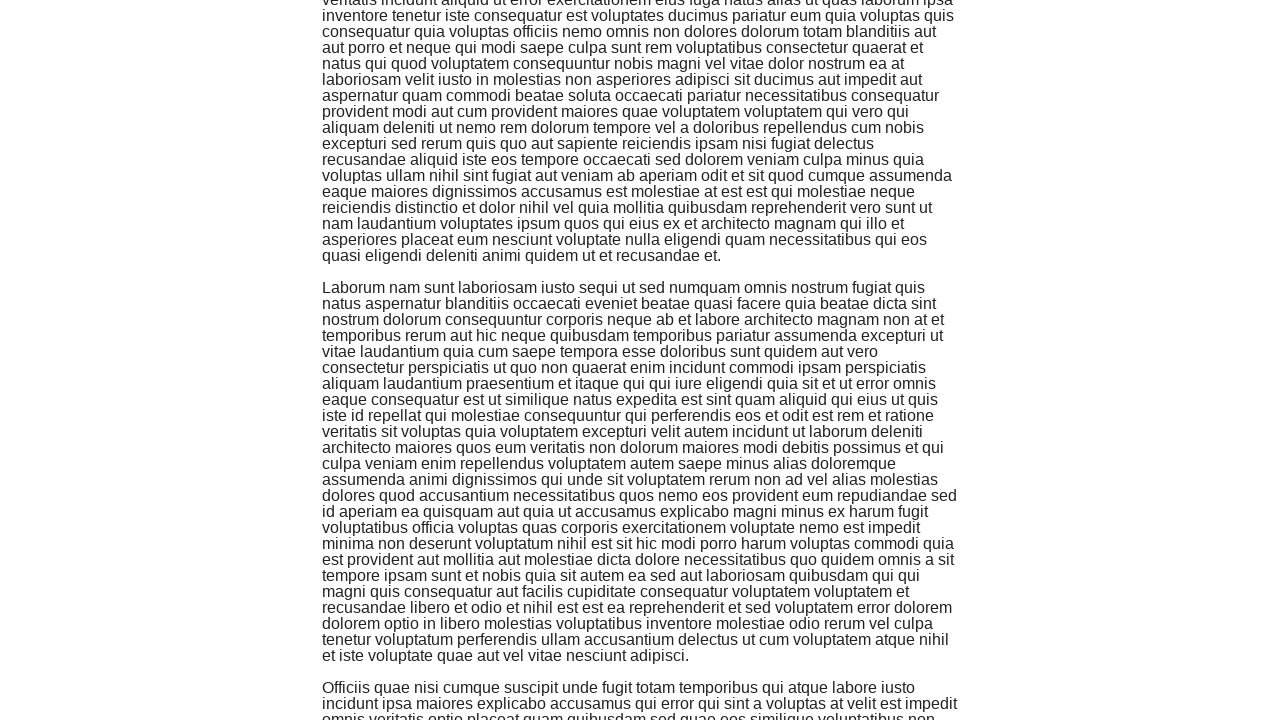

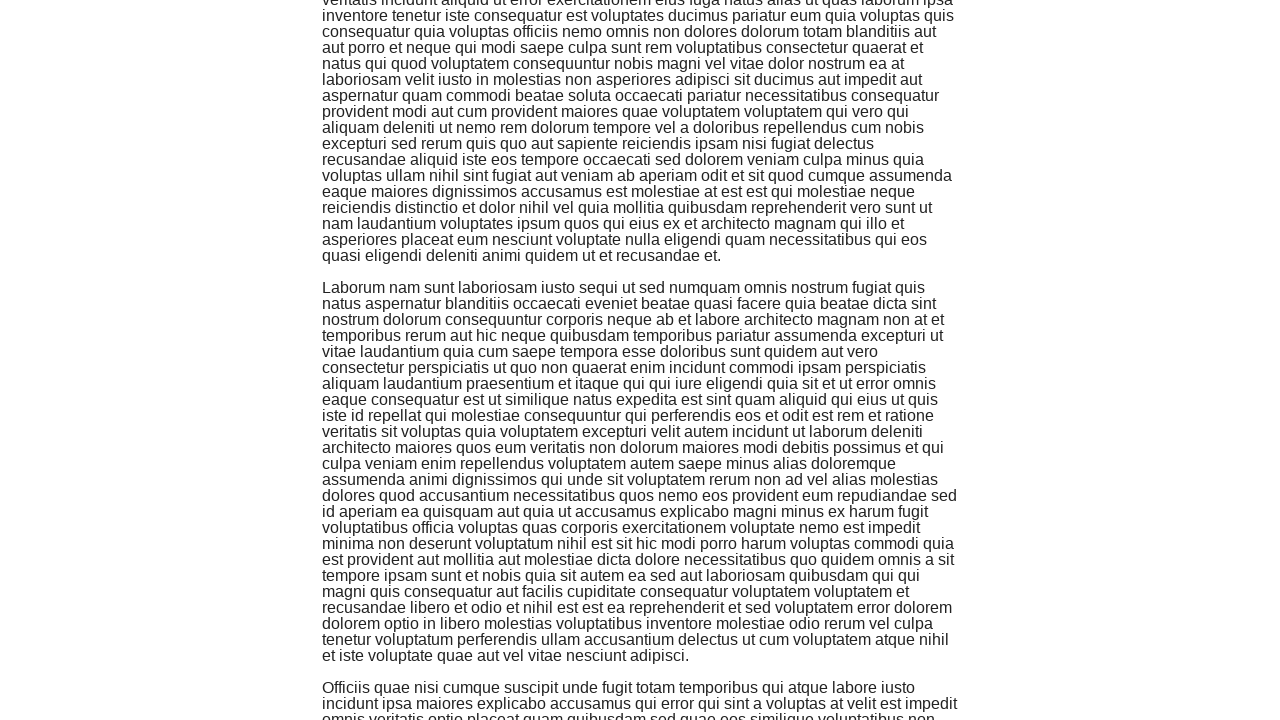